Tests login form submission on OpenCart by filling email and password fields and clicking submit button

Starting URL: https://naveenautomationlabs.com/opencart/index.php?route=account/login

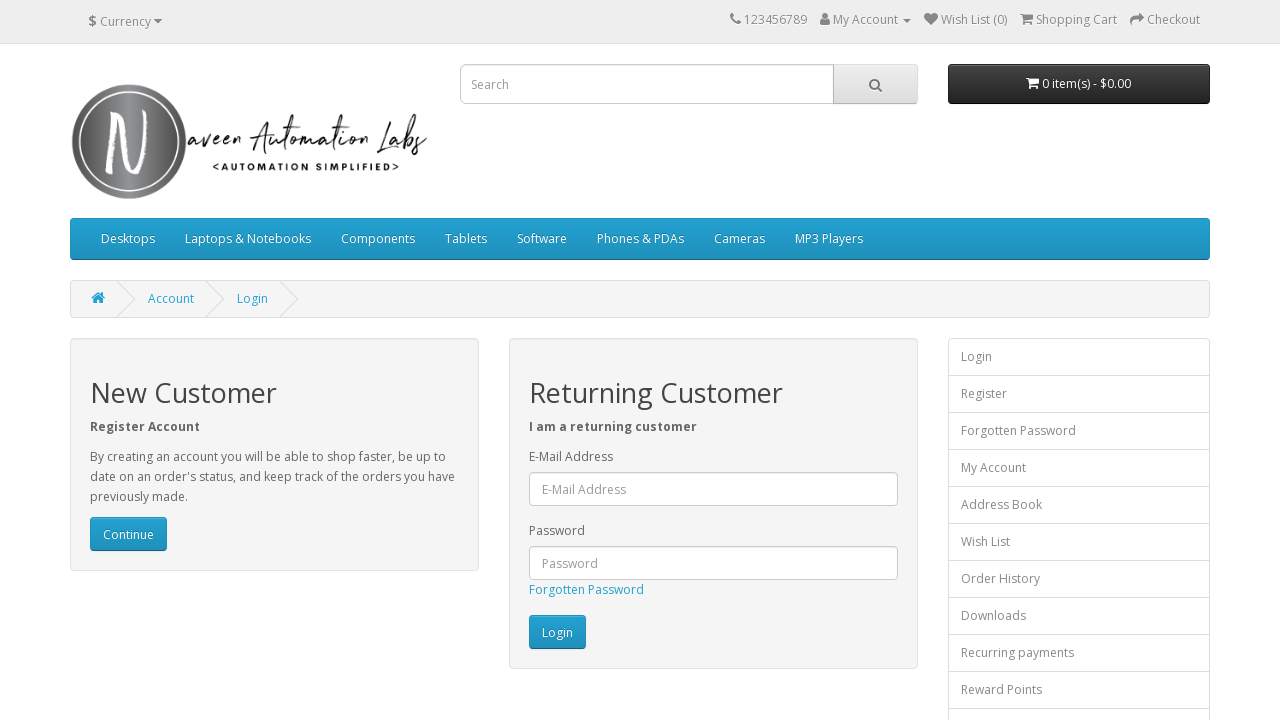

Filled email field with 'testuser523@gmail.com' on #input-email
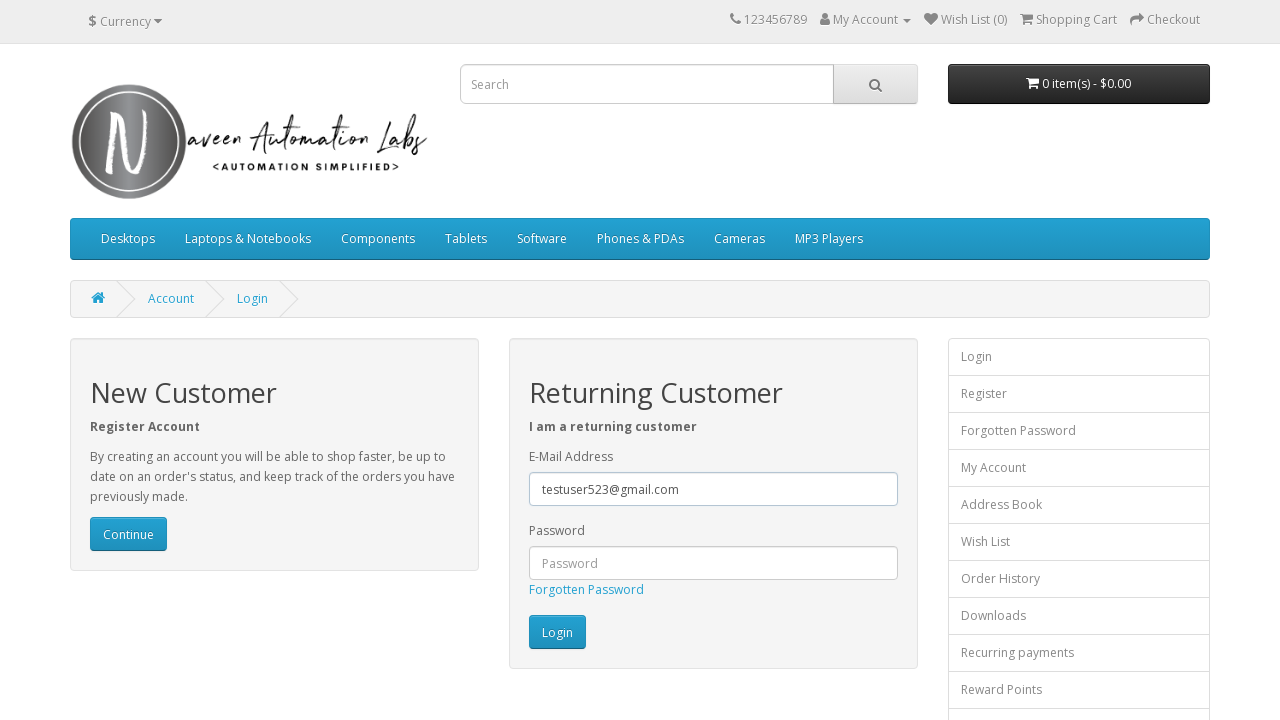

Filled password field with 'testpass8934' on #input-password
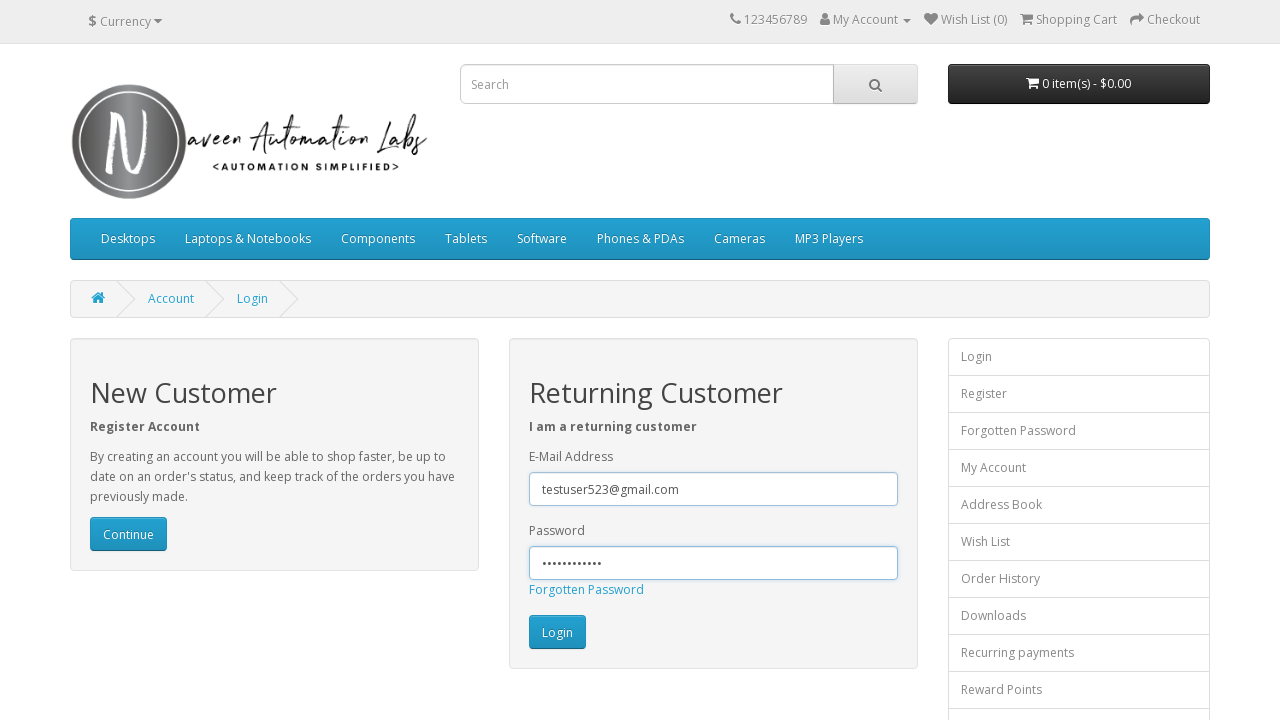

Clicked submit button to attempt login at (557, 632) on xpath=//input[@type='submit']
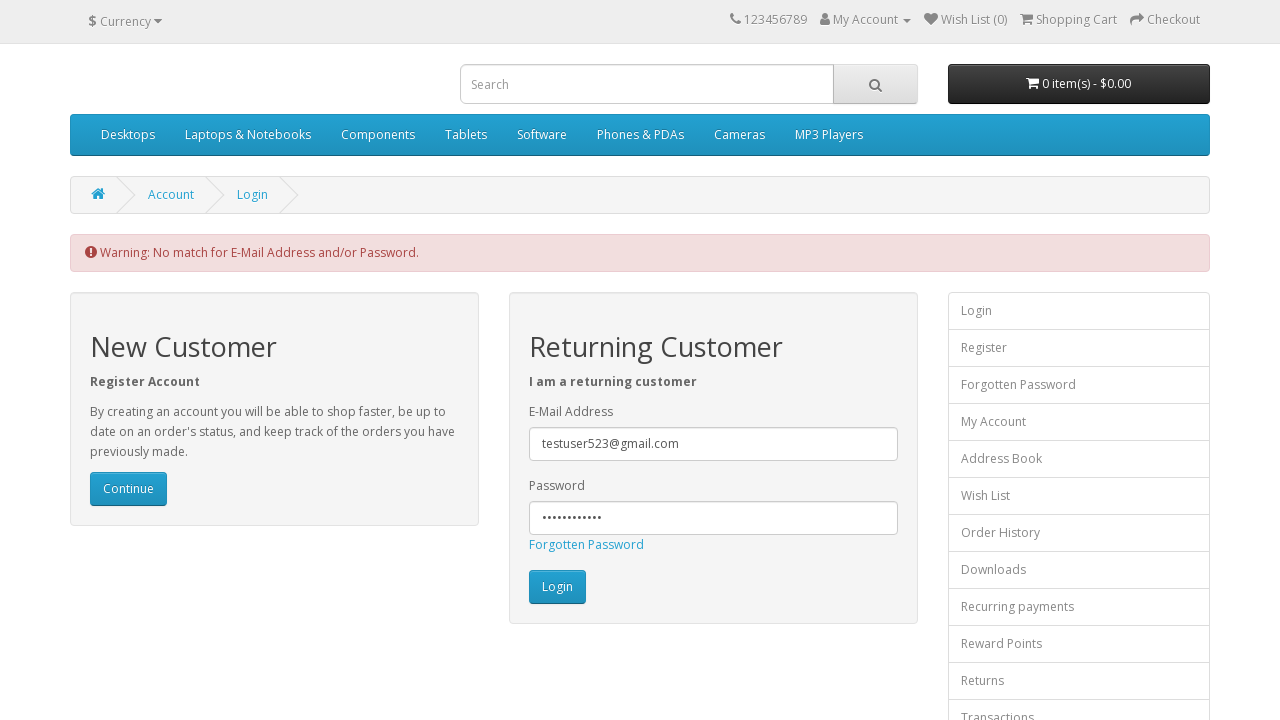

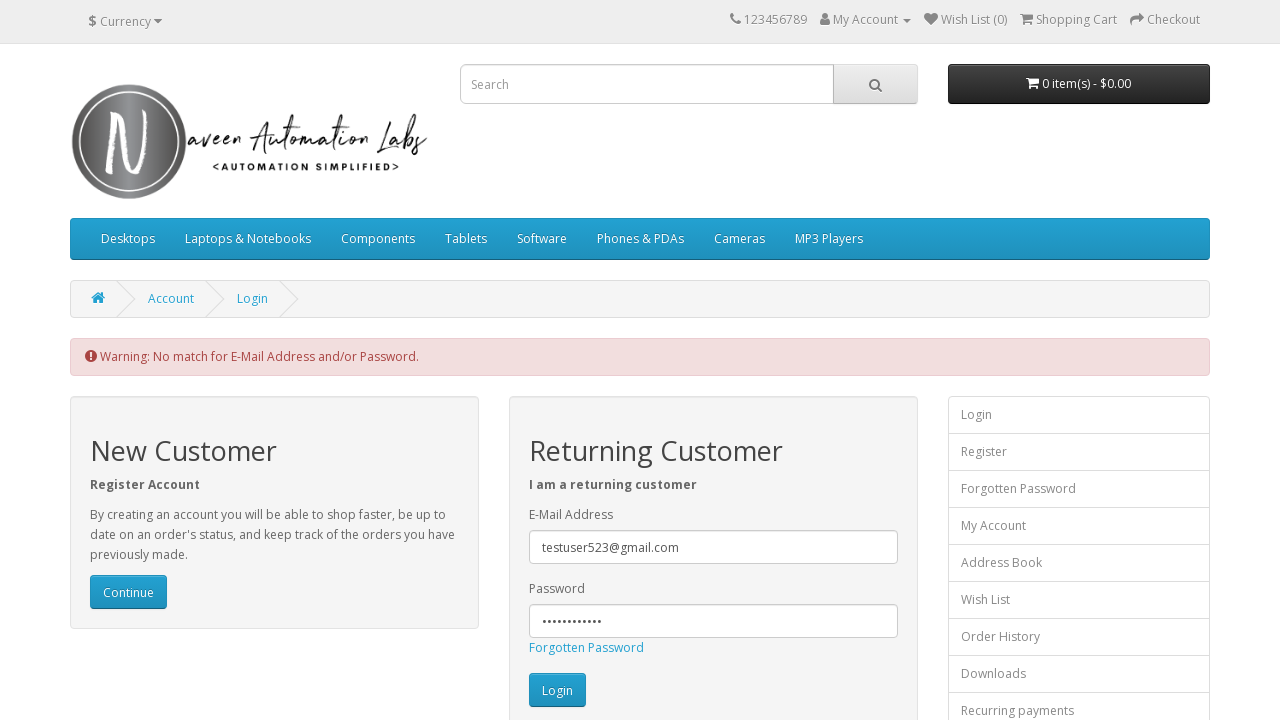